Tests JavaScript alert dialog handling by clicking a button that triggers an alert, then accepting and dismissing the dialog

Starting URL: http://www.mediacollege.com/internet/javascript/basic/alert.html

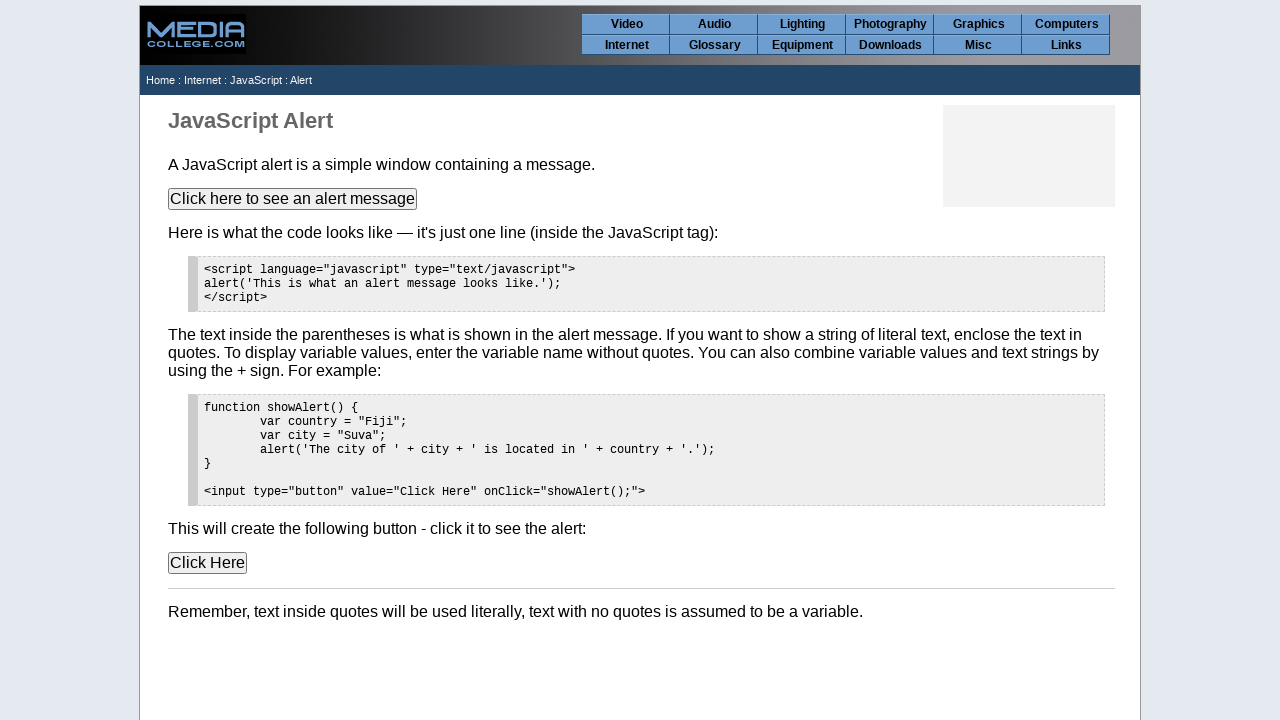

Clicked button to trigger first alert dialog at (292, 199) on xpath=//*[@id='content']/p[2]/input
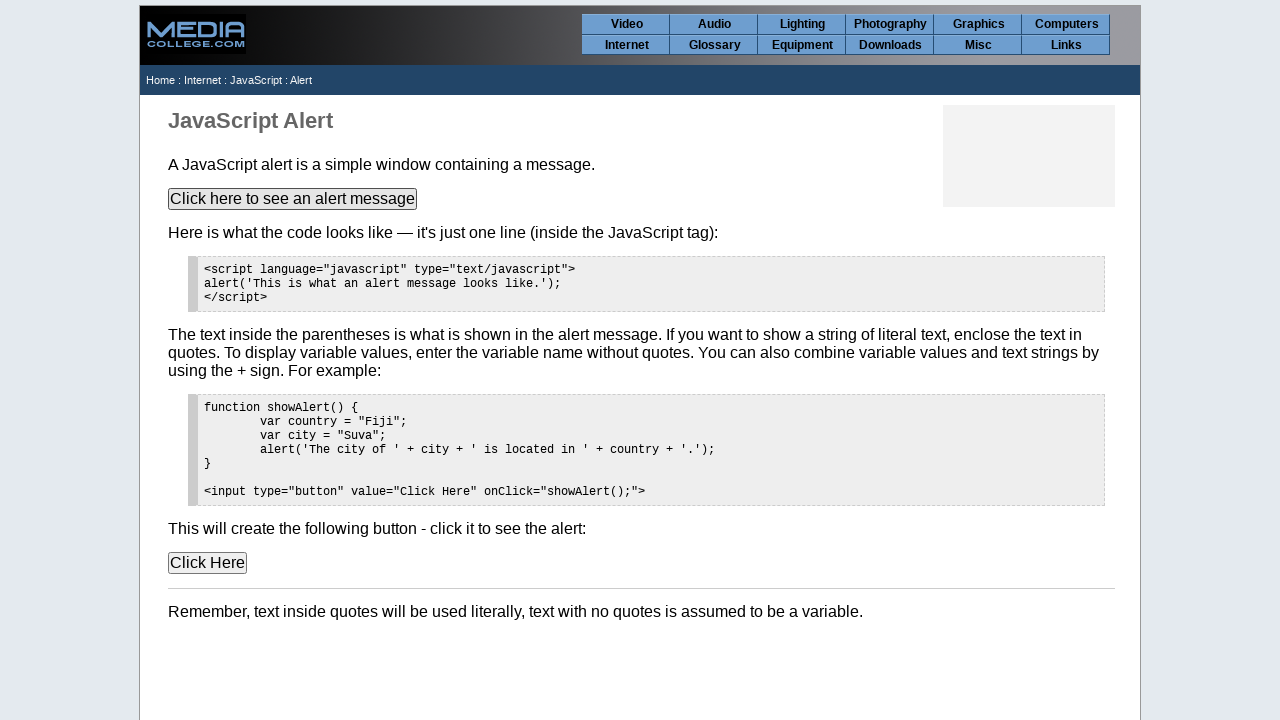

Set up dialog handler to accept alerts
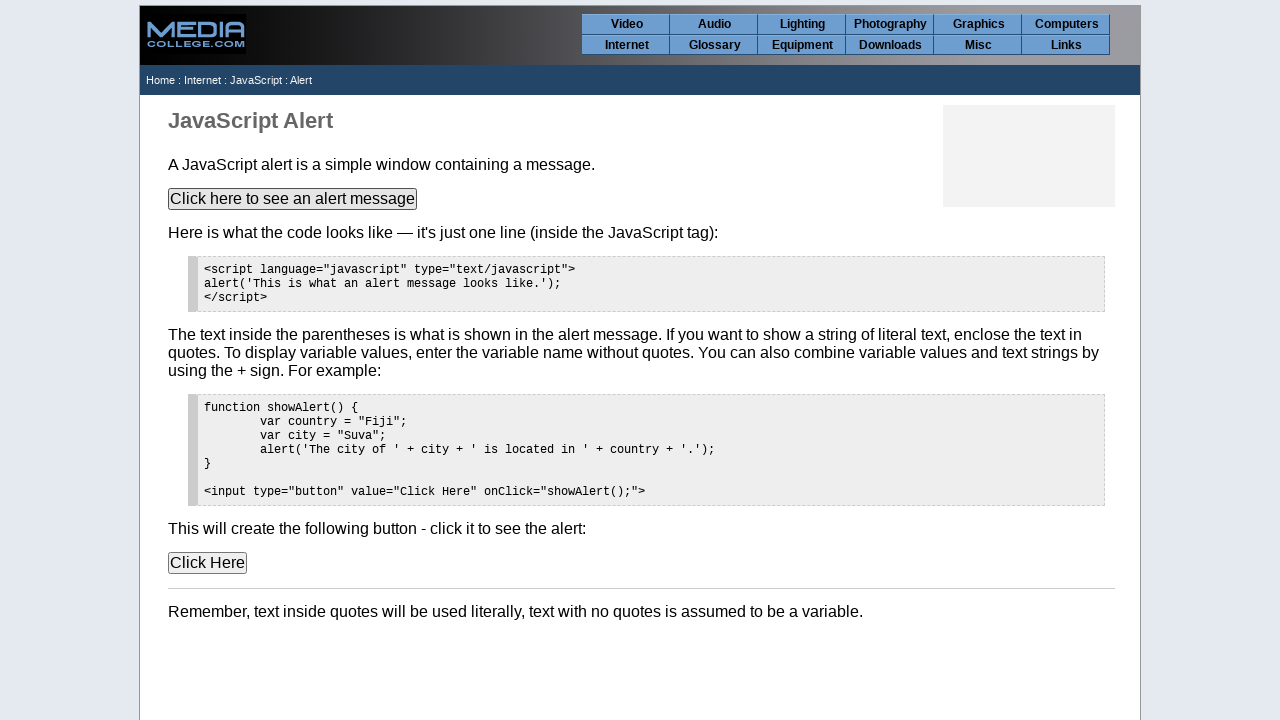

Clicked button to trigger second alert dialog at (292, 199) on xpath=//*[@id='content']/p[2]/input
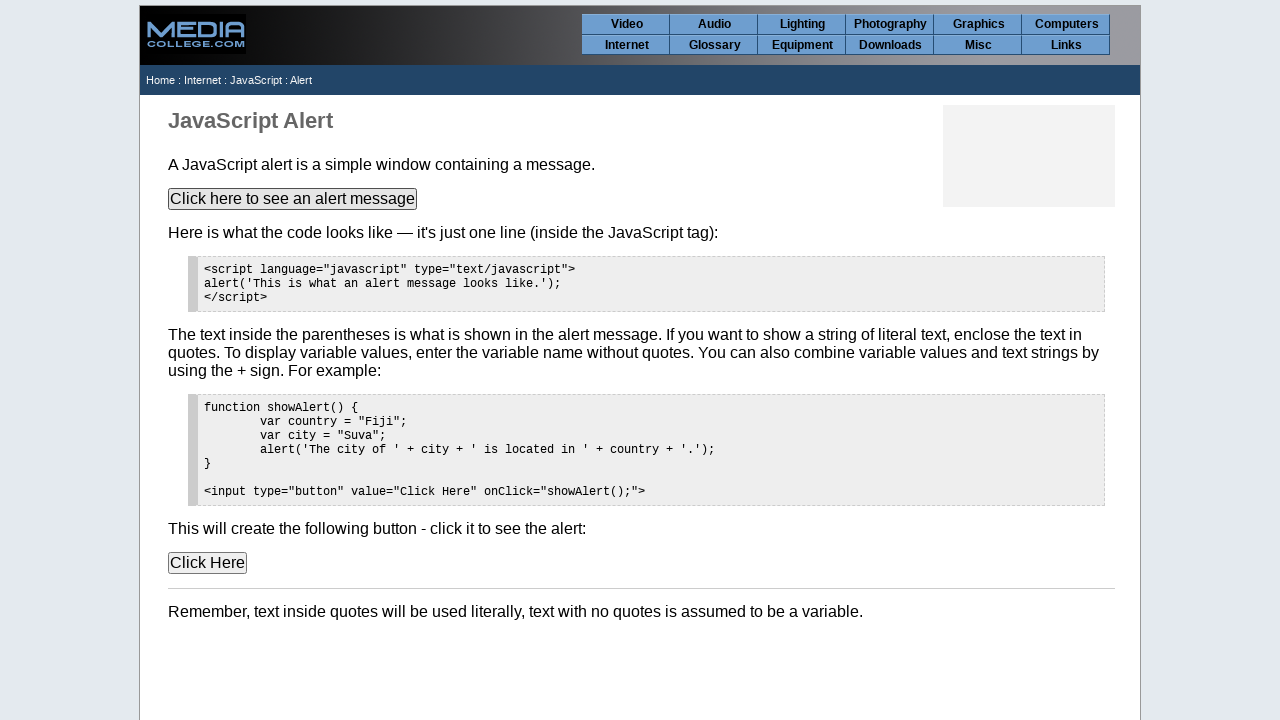

Set up dialog handler to dismiss alerts
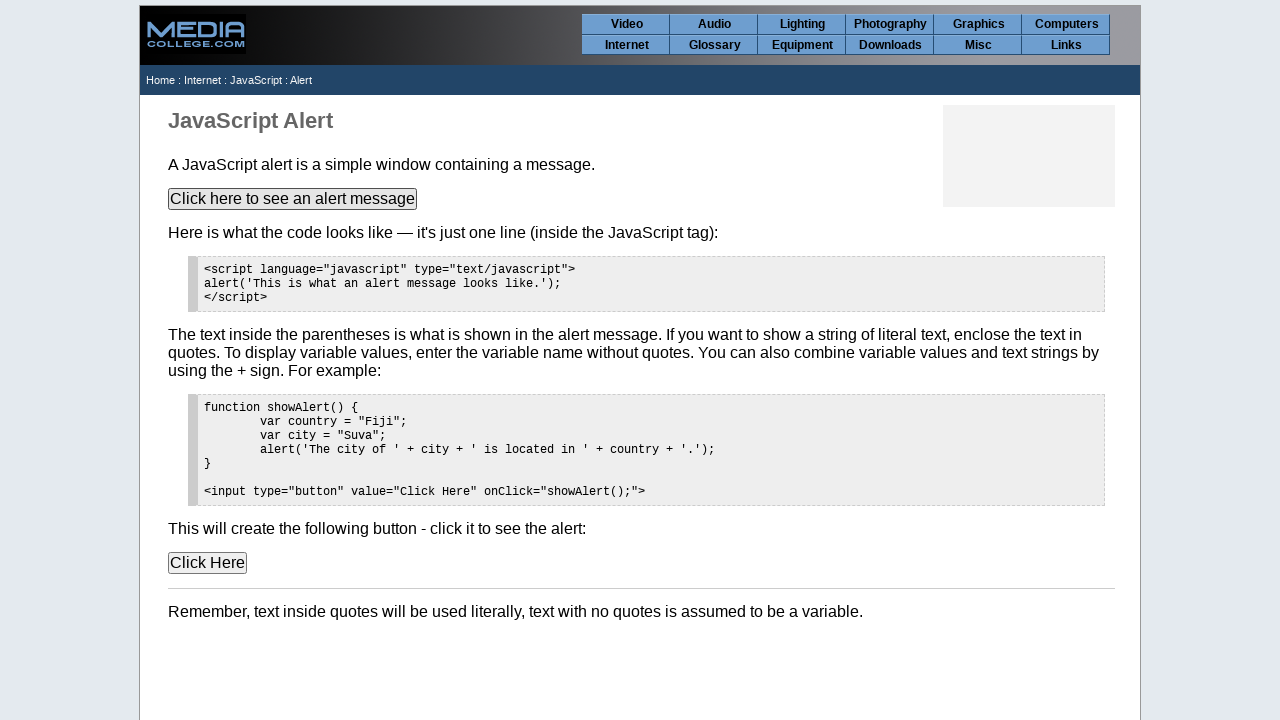

Clicked button to trigger third alert dialog for dismiss test at (292, 199) on xpath=//*[@id='content']/p[2]/input
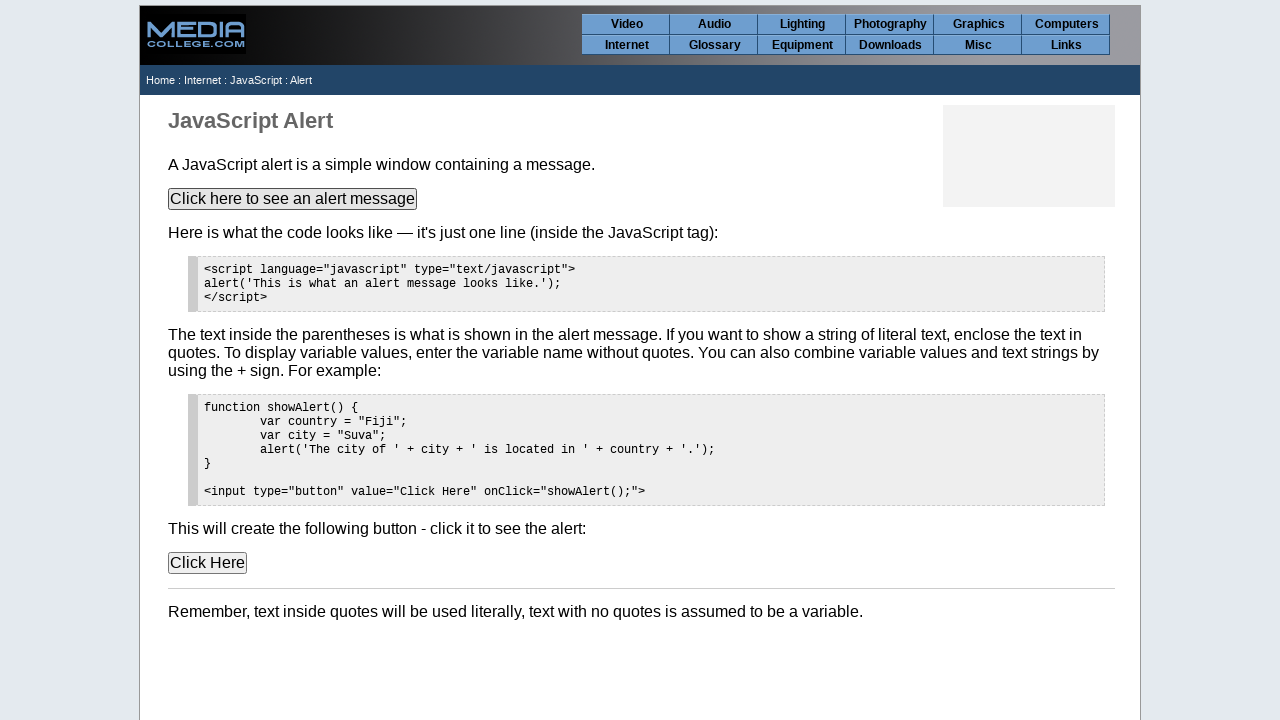

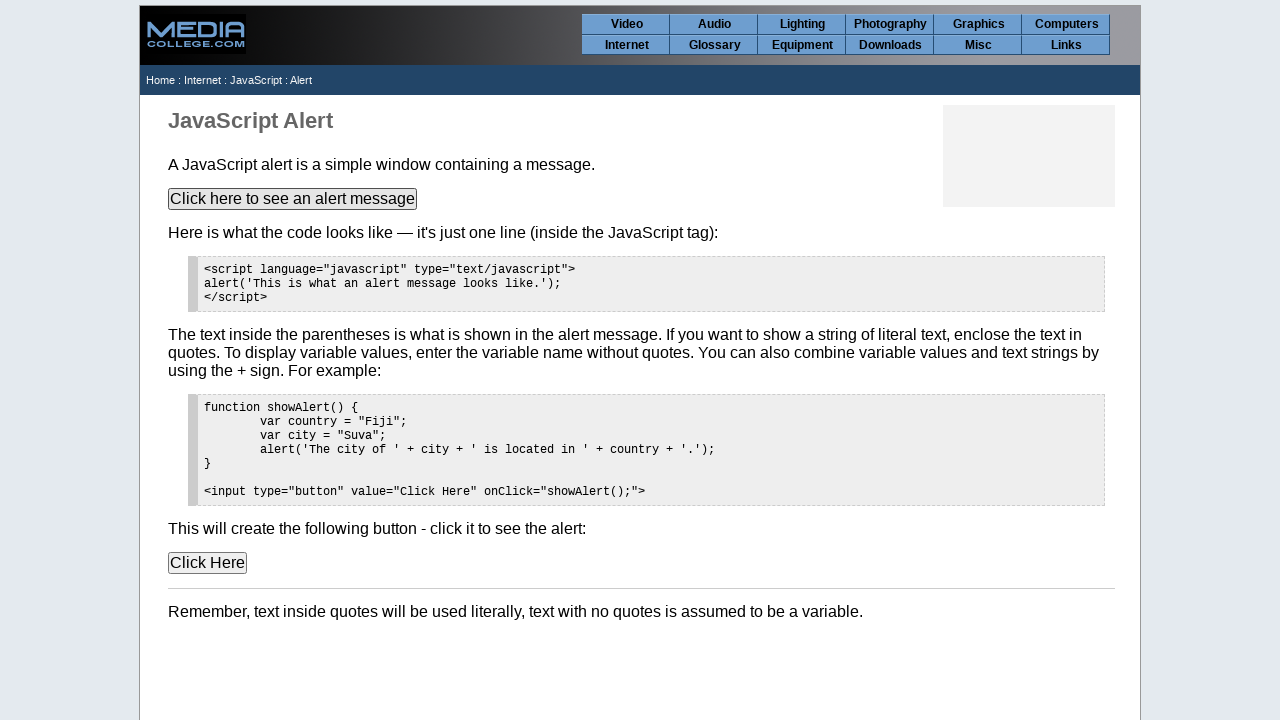